Tests TodoMVC app with React platform by adding 5 todos, marking some complete, and verifying functionality

Starting URL: https://todomvc.com

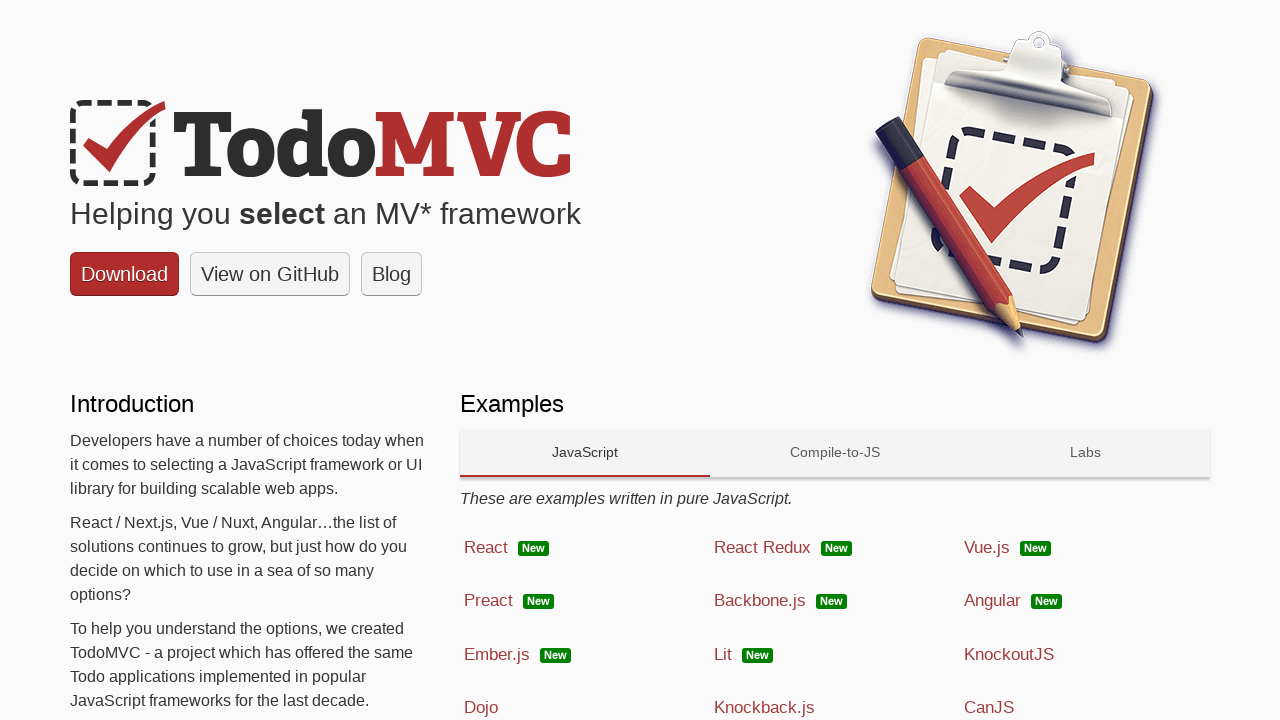

React platform link is visible
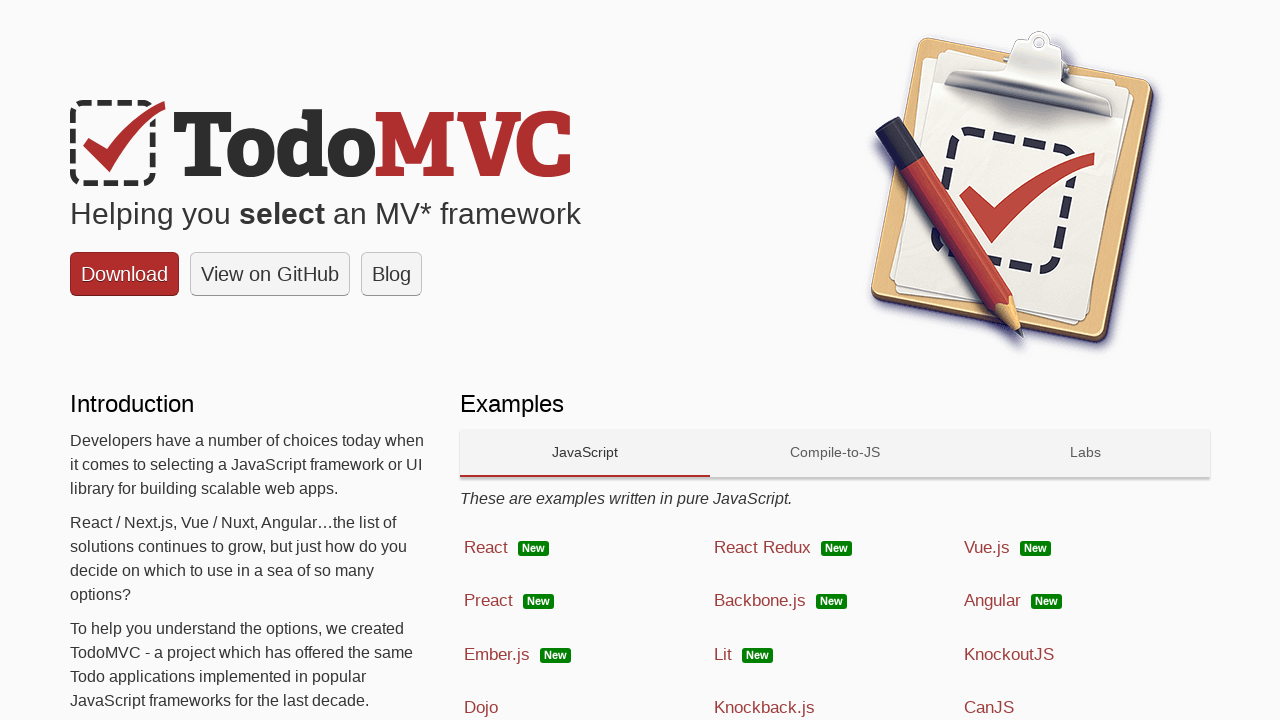

Clicked React platform link at (585, 548) on a:has-text('React')
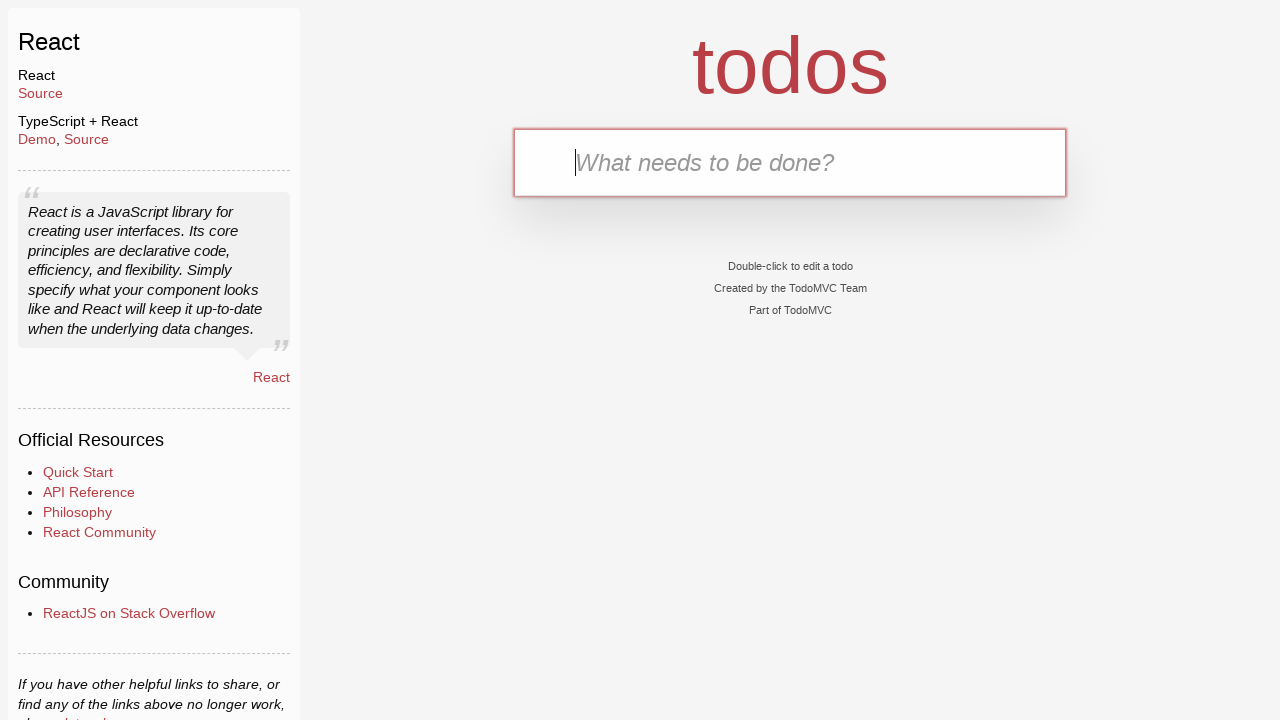

Todo input field is visible for 'Plan user stories'
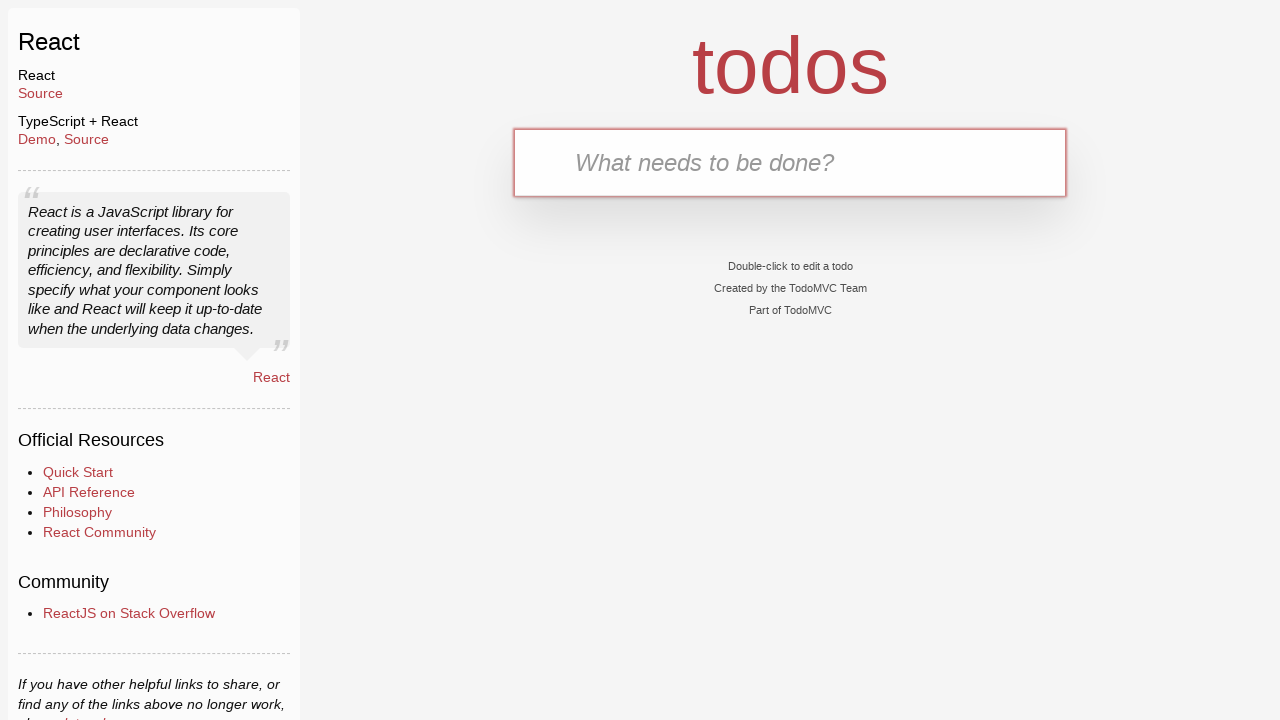

Filled todo input with 'Plan user stories' on input[placeholder*='What needs to be done?']
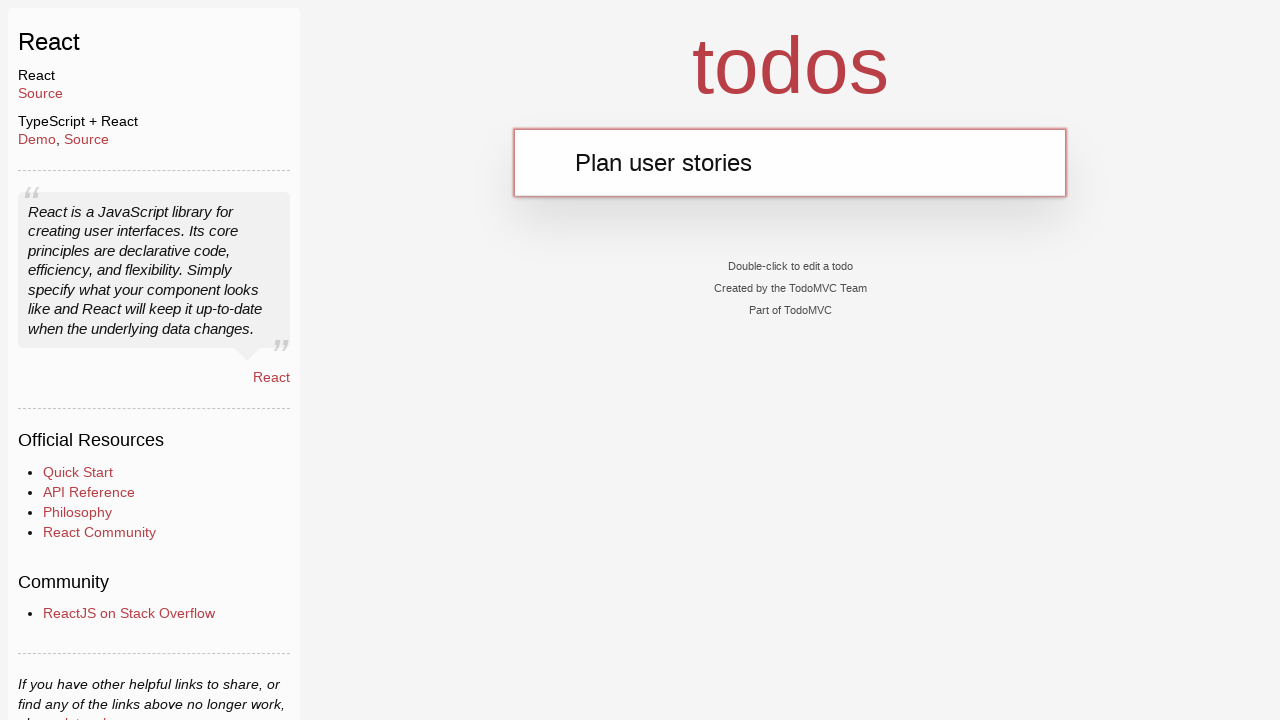

Submitted todo 'Plan user stories' by pressing Enter on input[placeholder*='What needs to be done?']
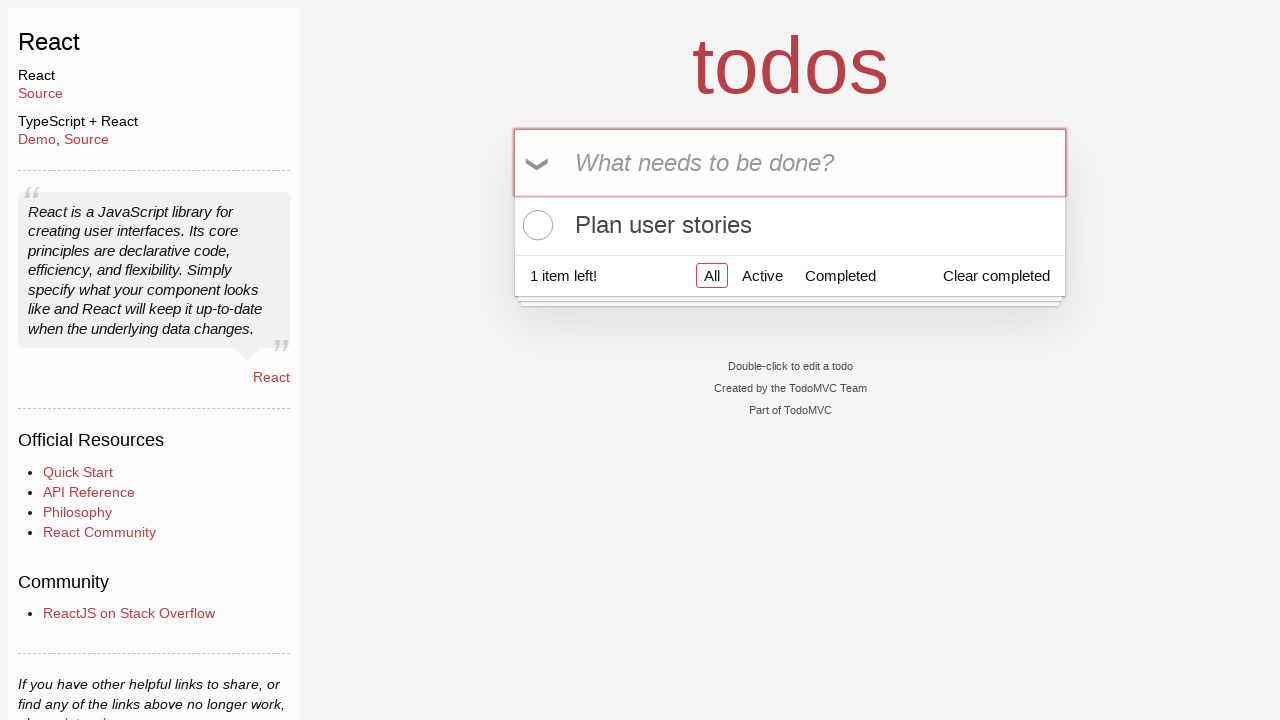

Todo input field is visible for 'Daily stand-up'
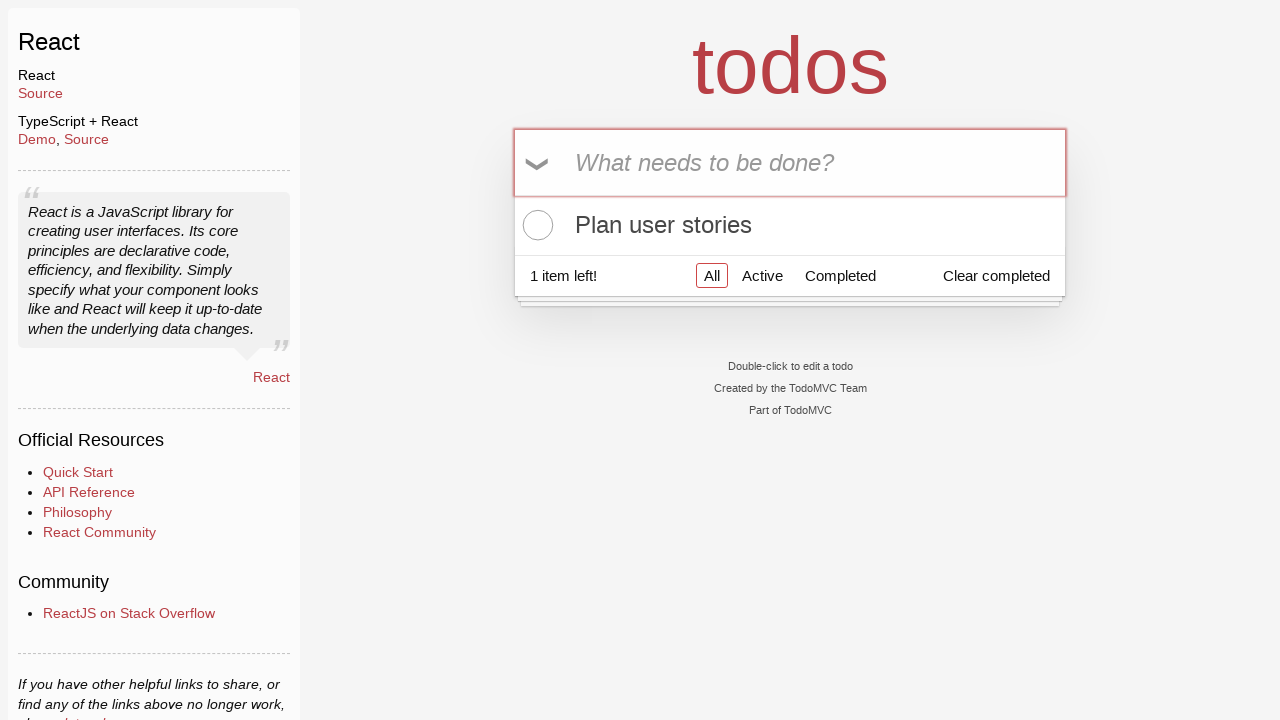

Filled todo input with 'Daily stand-up' on input[placeholder*='What needs to be done?']
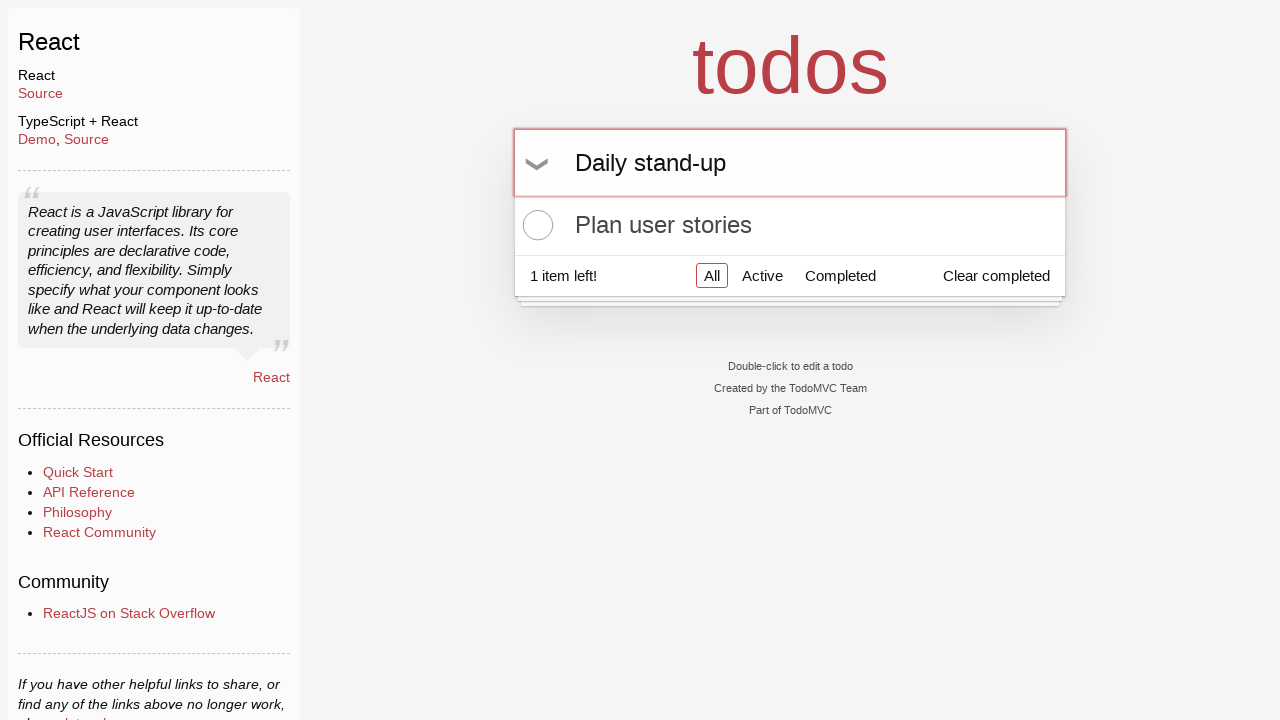

Submitted todo 'Daily stand-up' by pressing Enter on input[placeholder*='What needs to be done?']
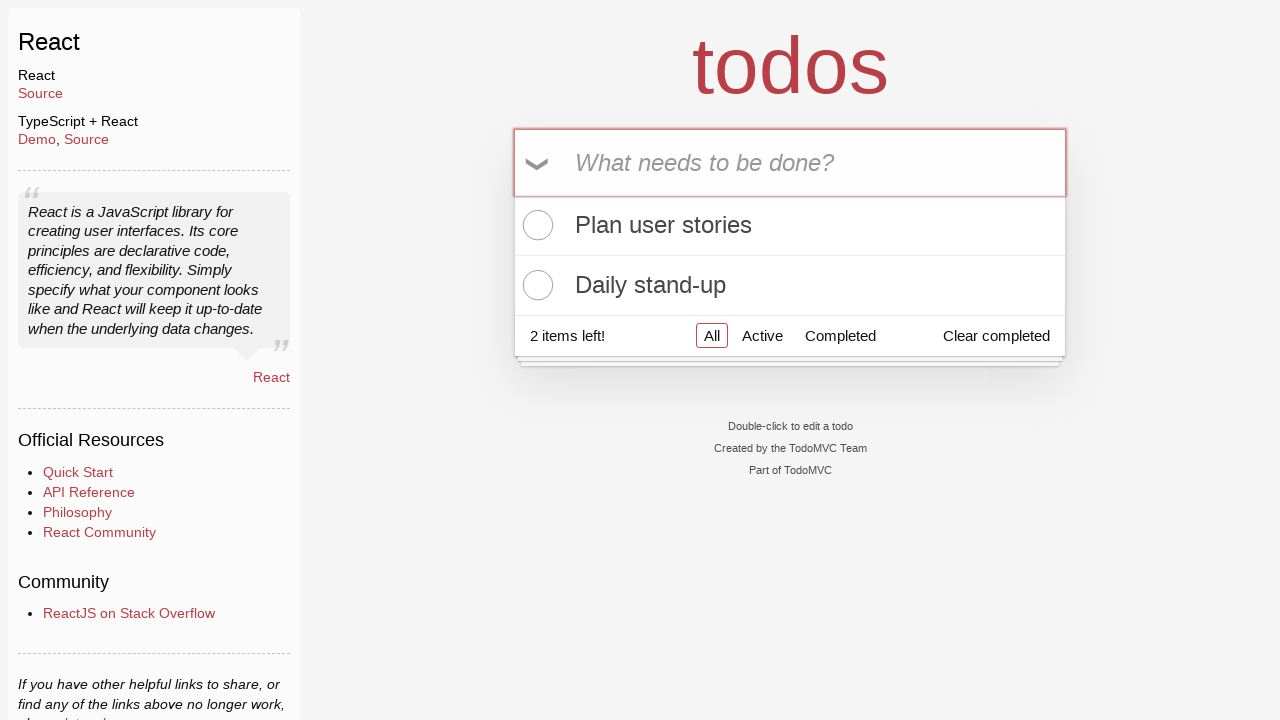

Todo input field is visible for 'Sprint planning'
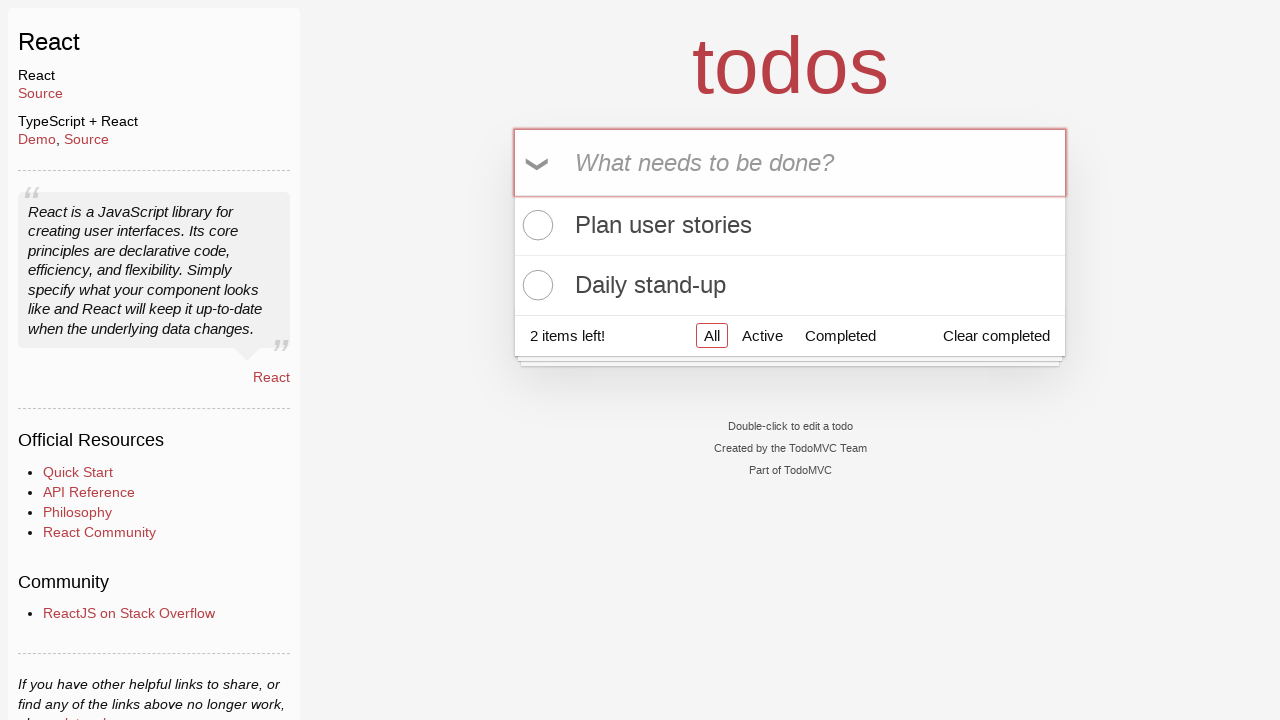

Filled todo input with 'Sprint planning' on input[placeholder*='What needs to be done?']
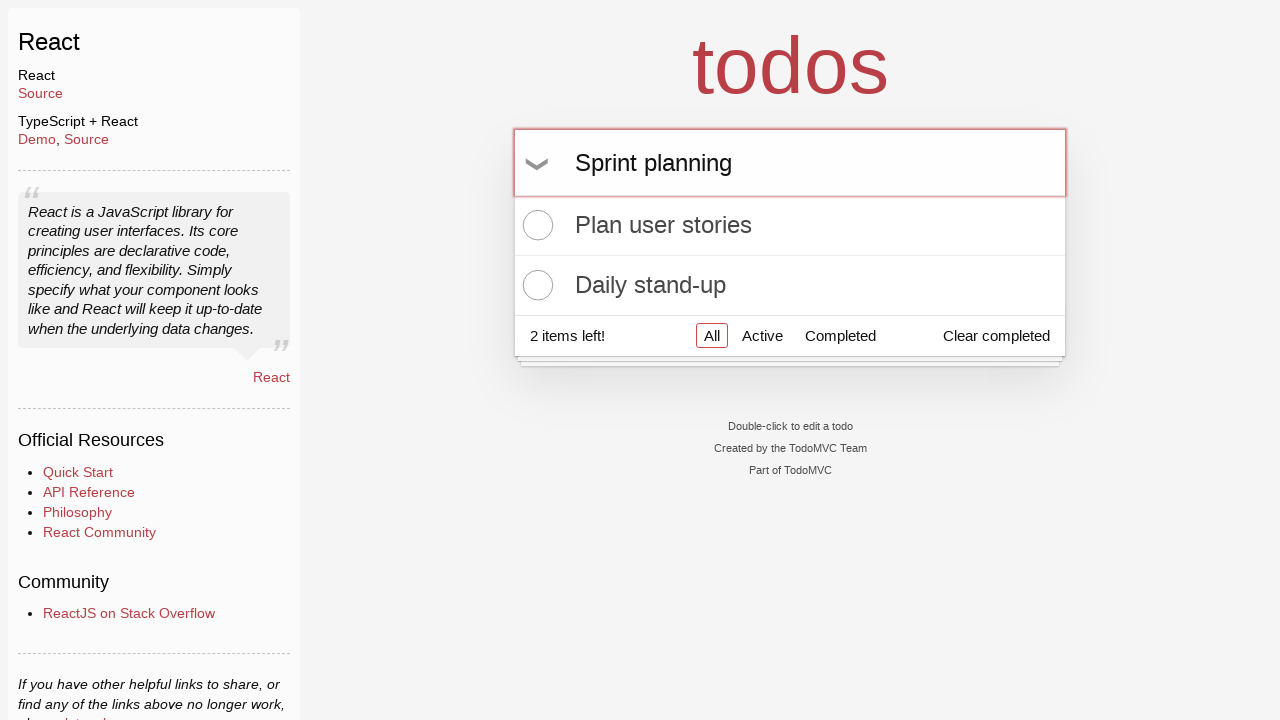

Submitted todo 'Sprint planning' by pressing Enter on input[placeholder*='What needs to be done?']
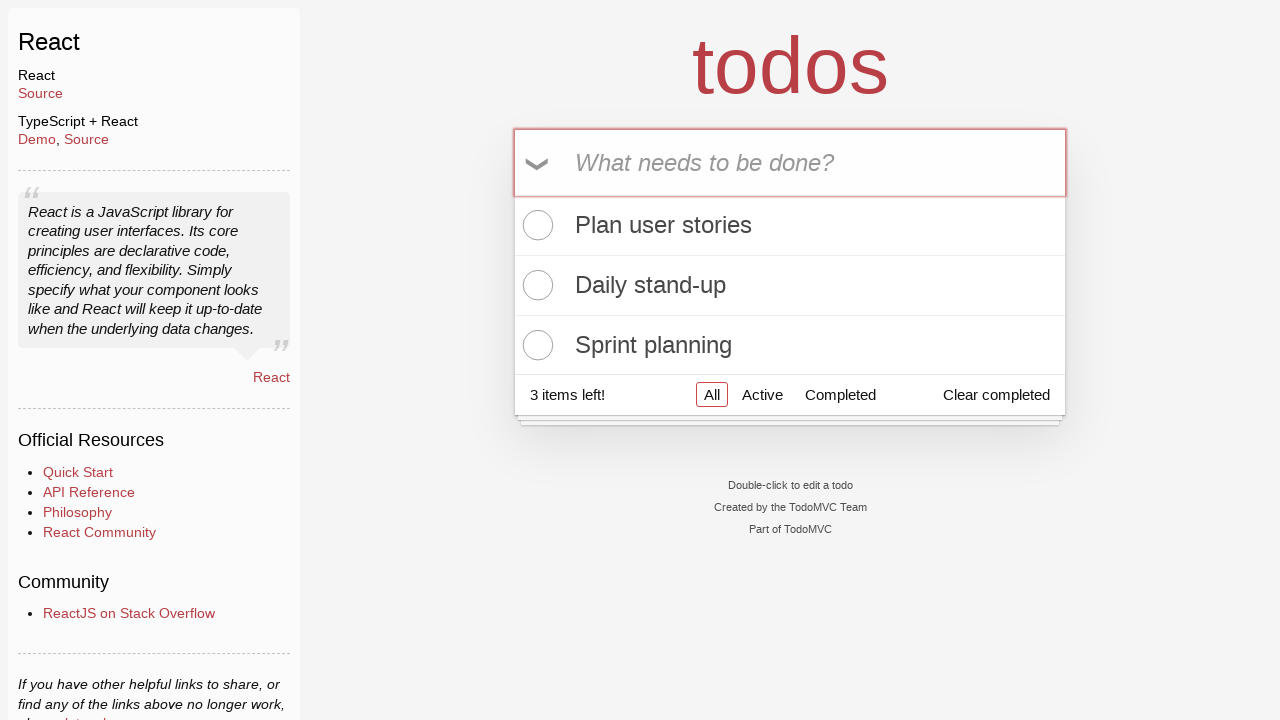

Todo input field is visible for 'Team retro'
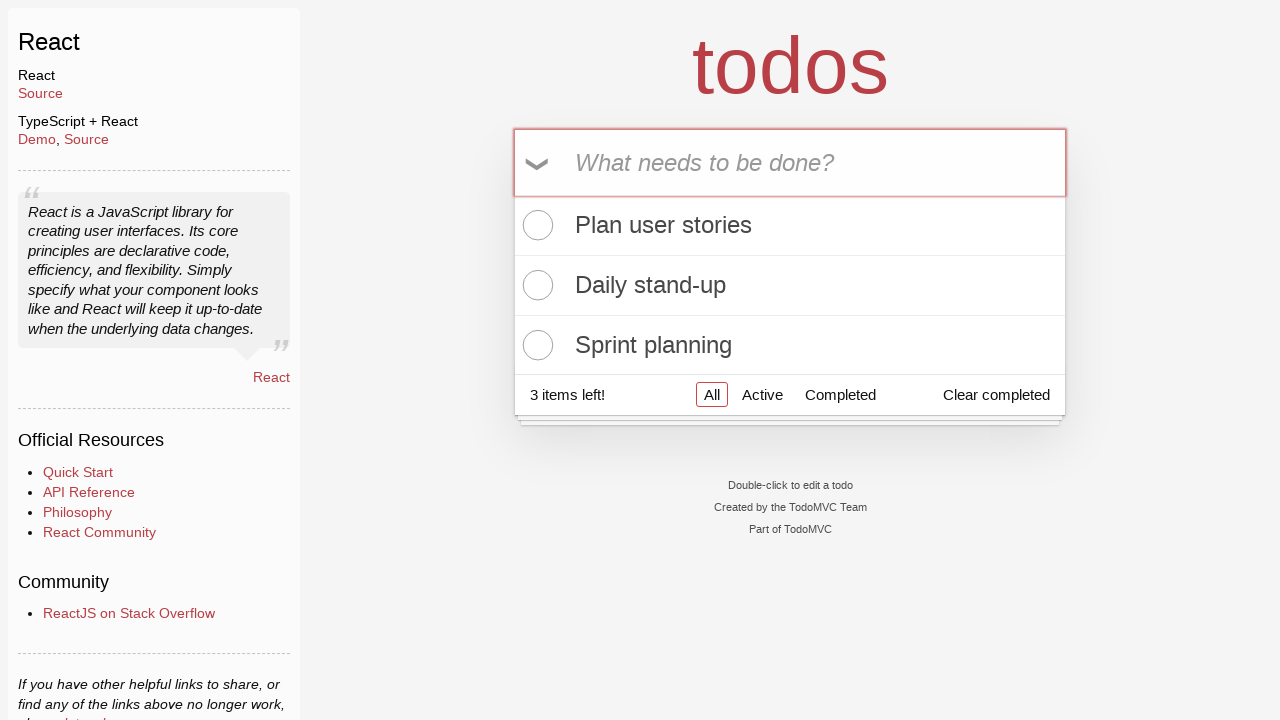

Filled todo input with 'Team retro' on input[placeholder*='What needs to be done?']
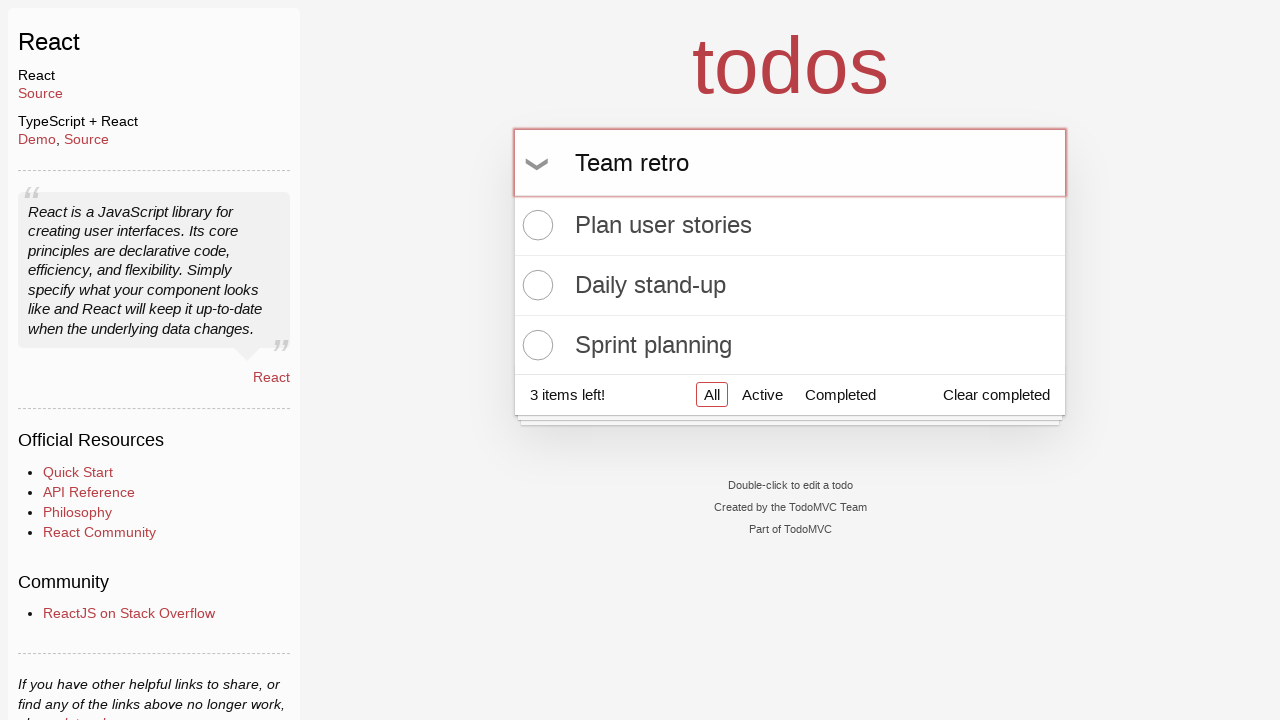

Submitted todo 'Team retro' by pressing Enter on input[placeholder*='What needs to be done?']
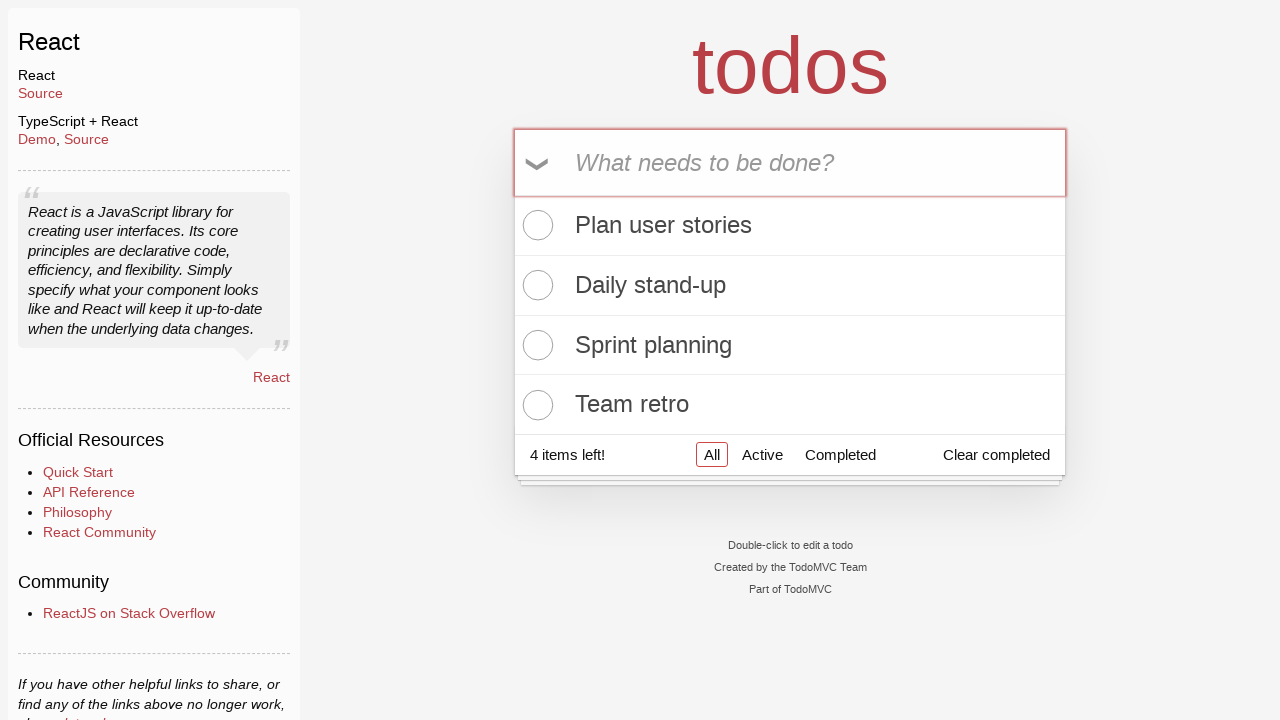

Todo input field is visible for 'Bootcamp'
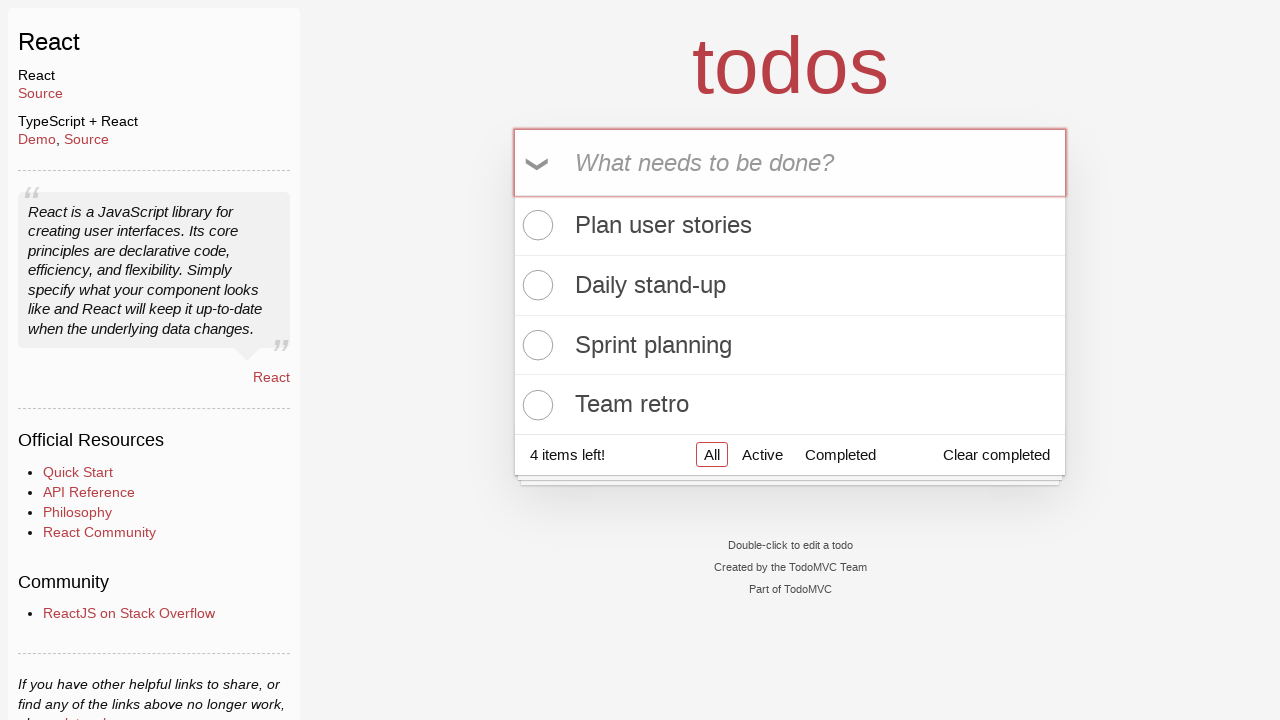

Filled todo input with 'Bootcamp' on input[placeholder*='What needs to be done?']
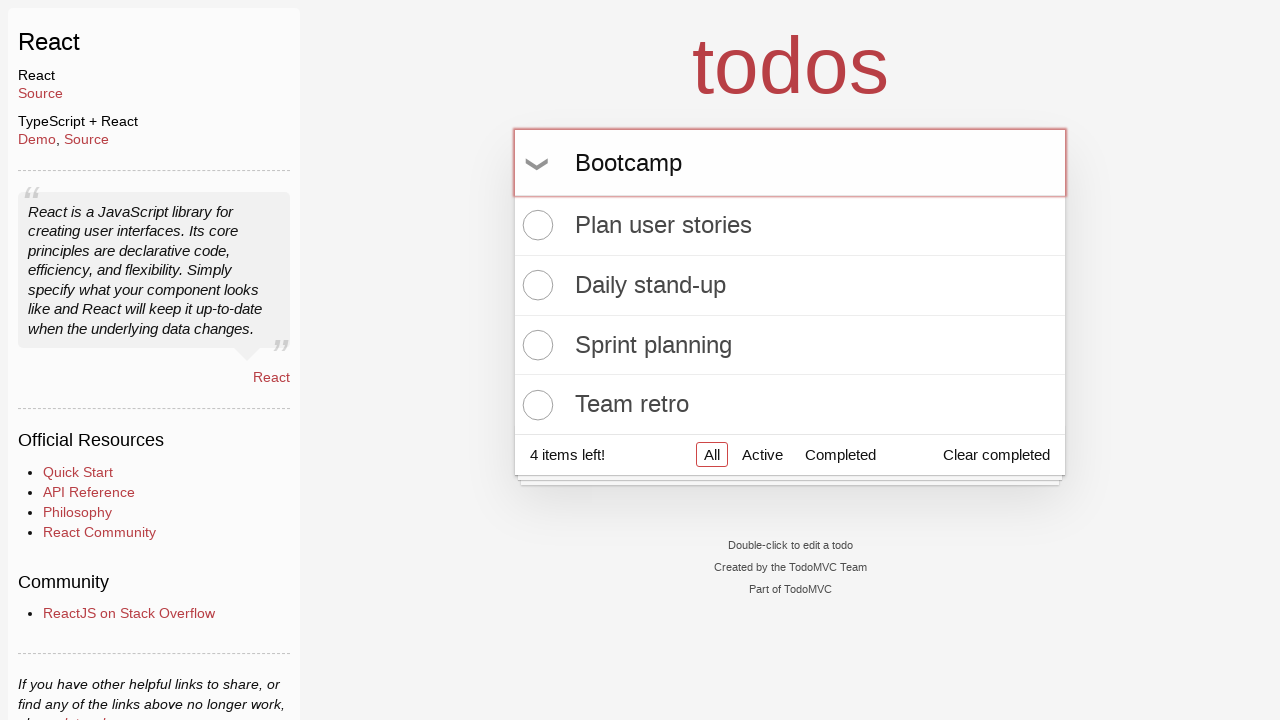

Submitted todo 'Bootcamp' by pressing Enter on input[placeholder*='What needs to be done?']
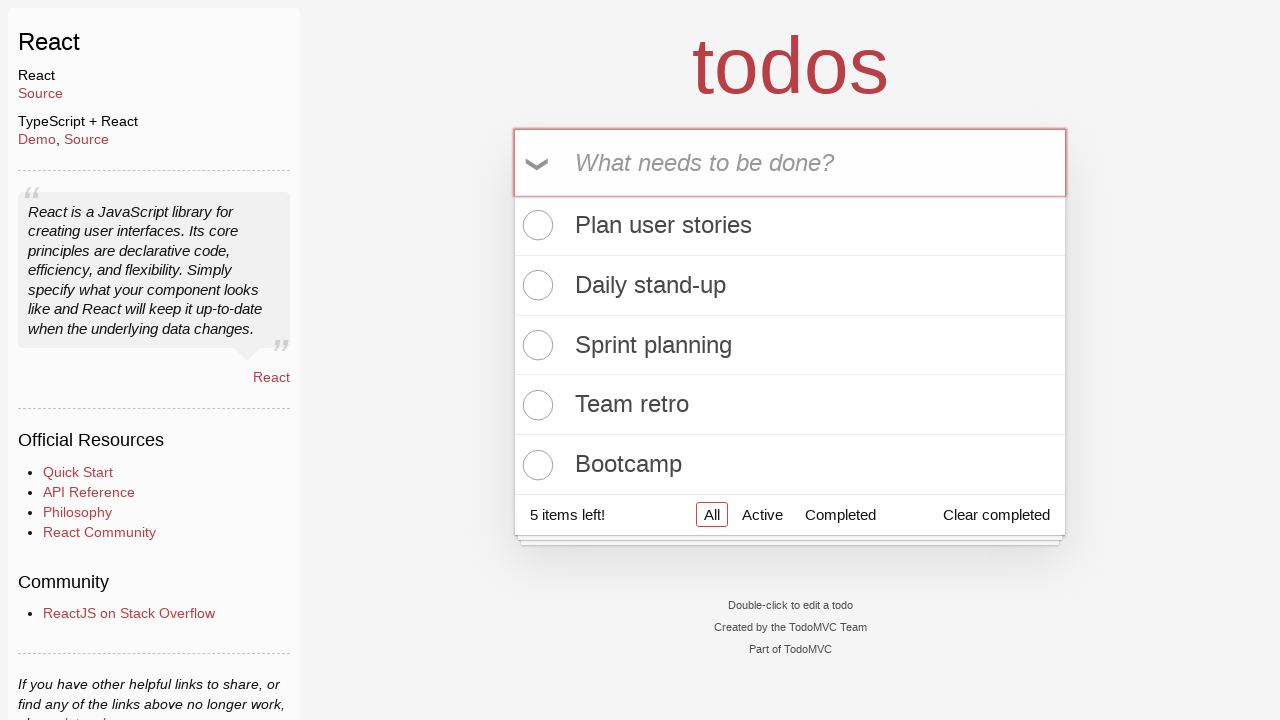

Marked second todo as complete at (535, 285) on li:nth-child(2) .toggle
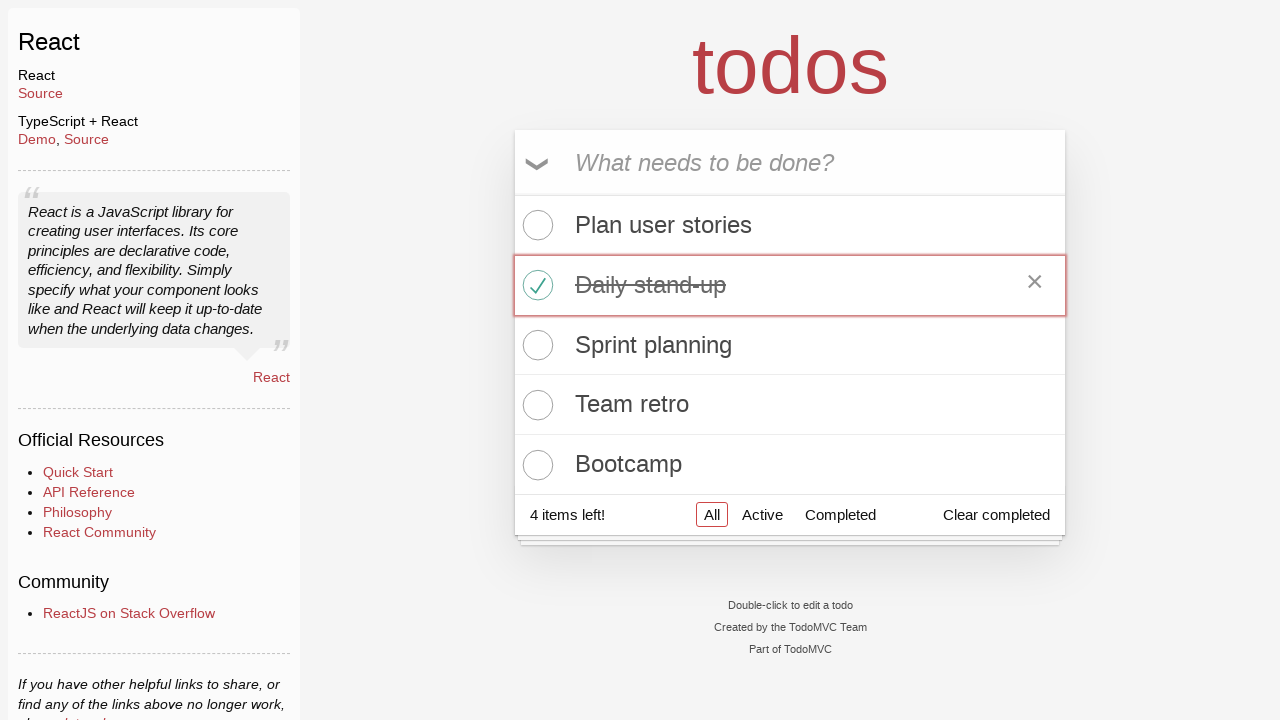

Marked first todo as complete at (535, 225) on li:nth-child(1) .toggle
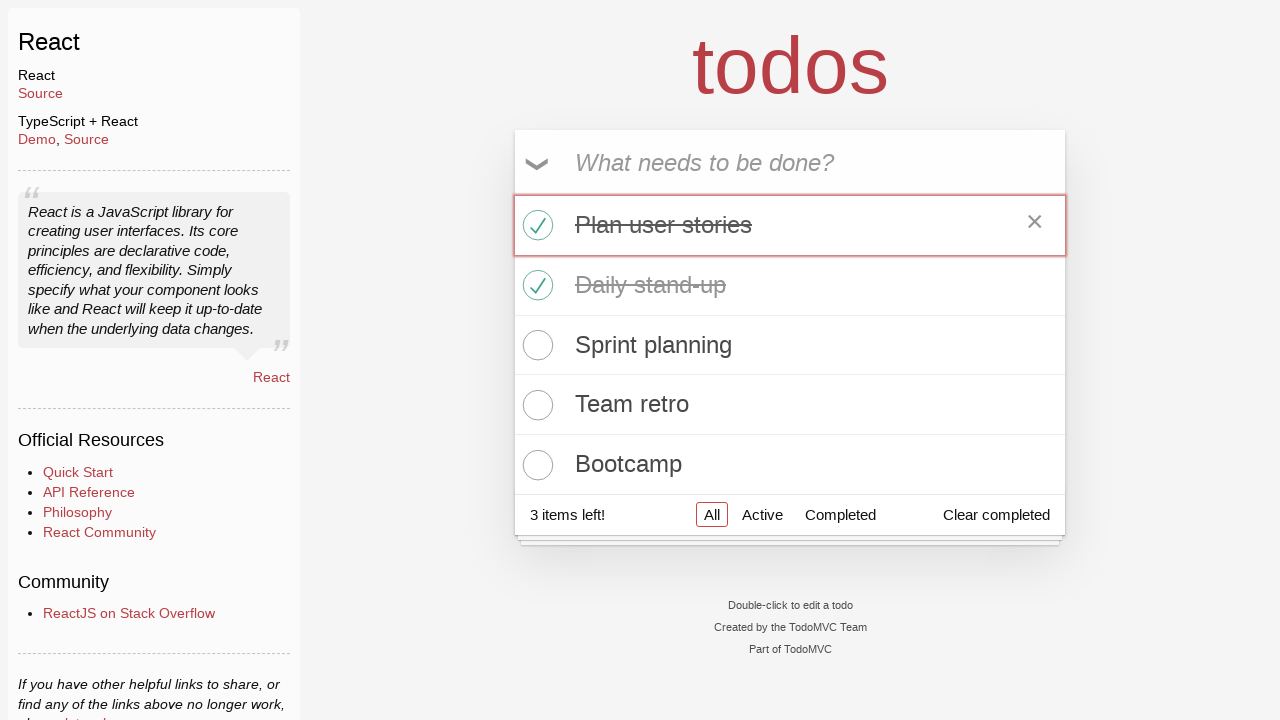

Toggled first todo back to incomplete at (535, 225) on li:nth-child(1) .toggle
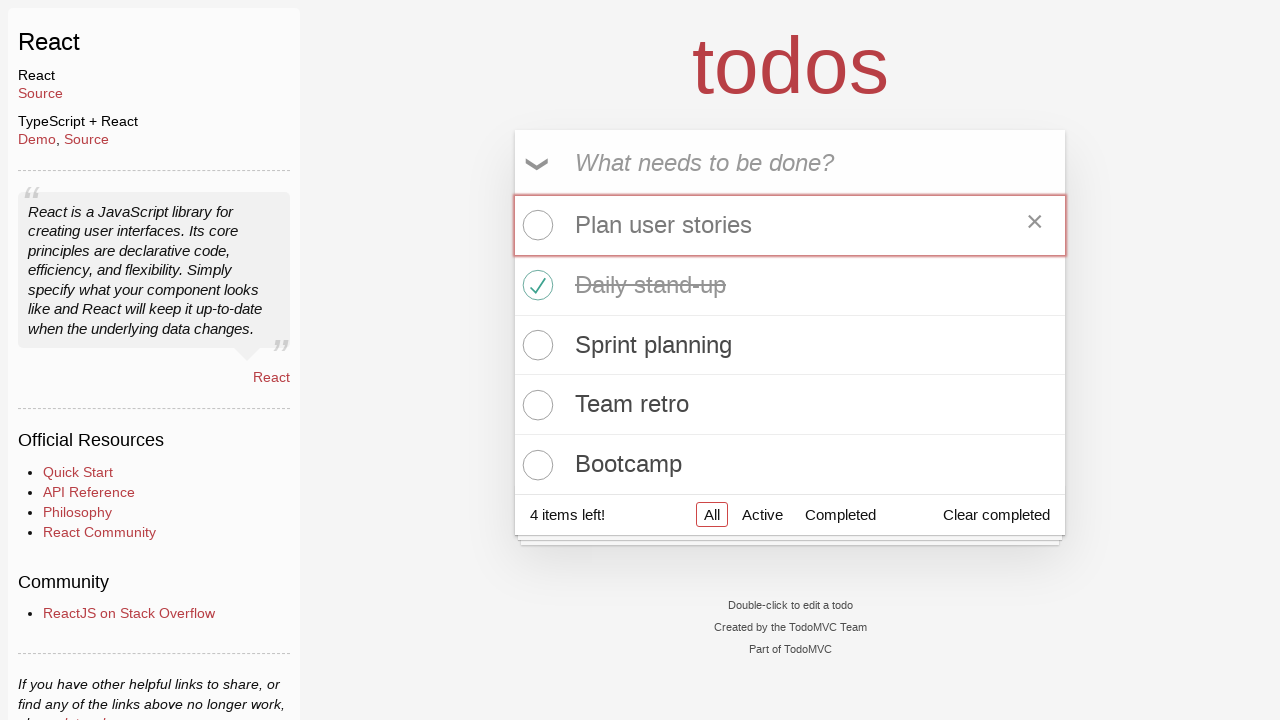

Todo count element is visible
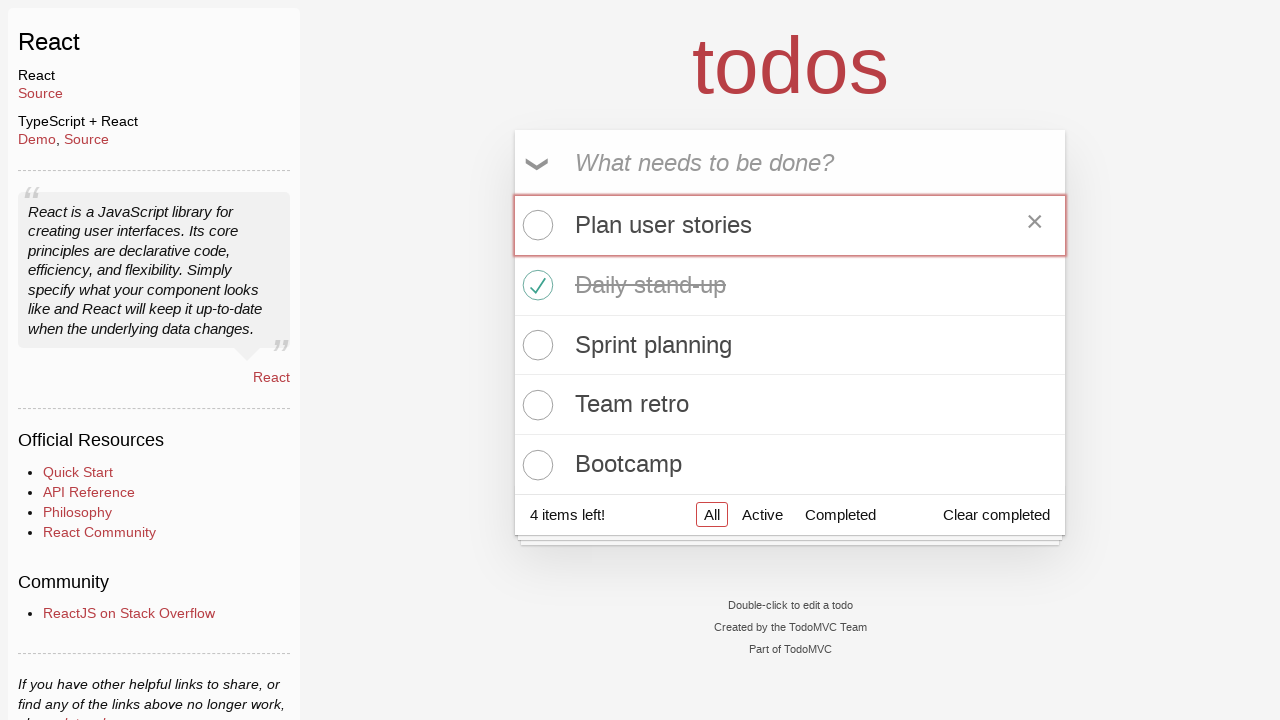

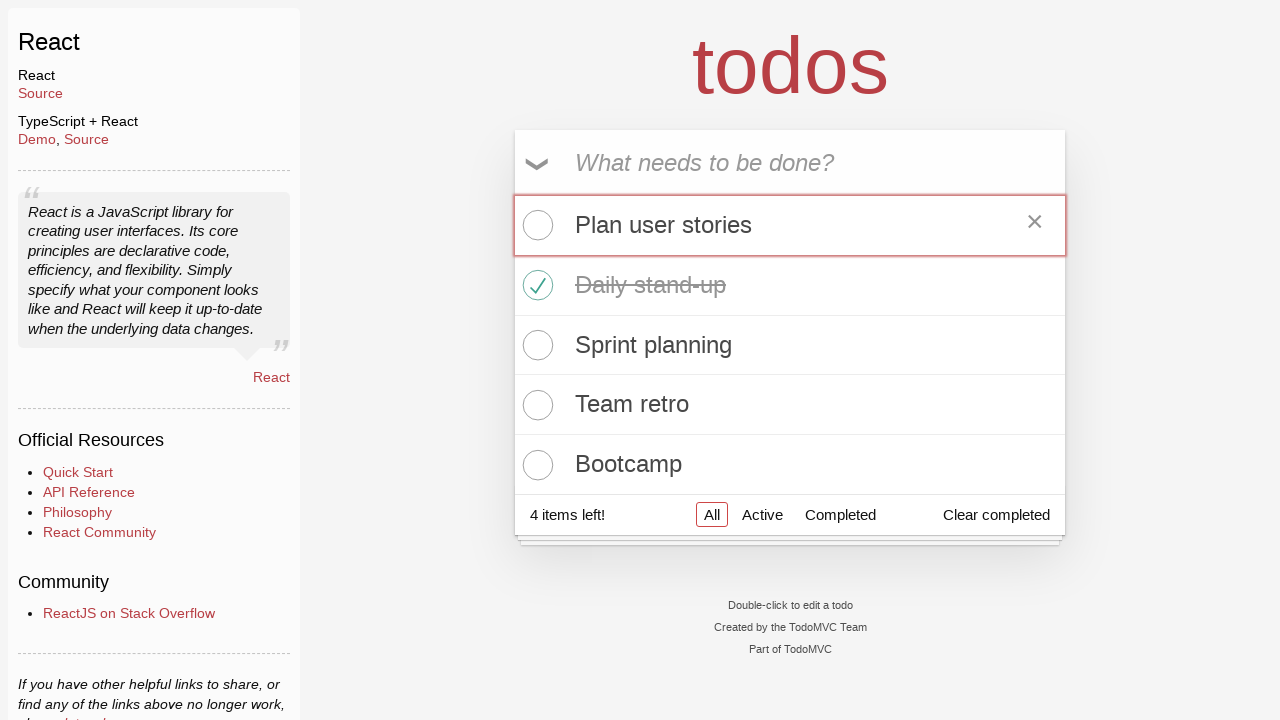